Tests JavaScript information alert by clicking a button to trigger an alert and accepting it

Starting URL: https://the-internet.herokuapp.com/javascript_alerts

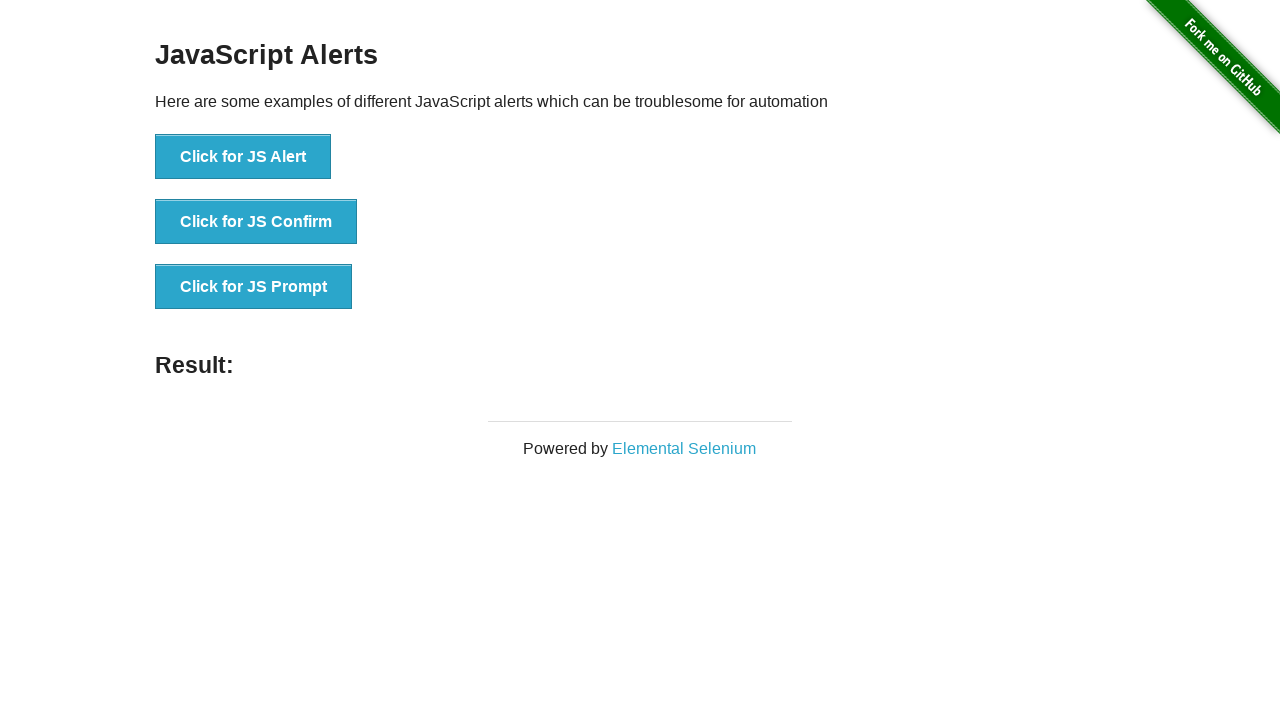

Clicked 'Click for JS Alert' button to trigger information alert at (243, 157) on xpath=//button[text()='Click for JS Alert']
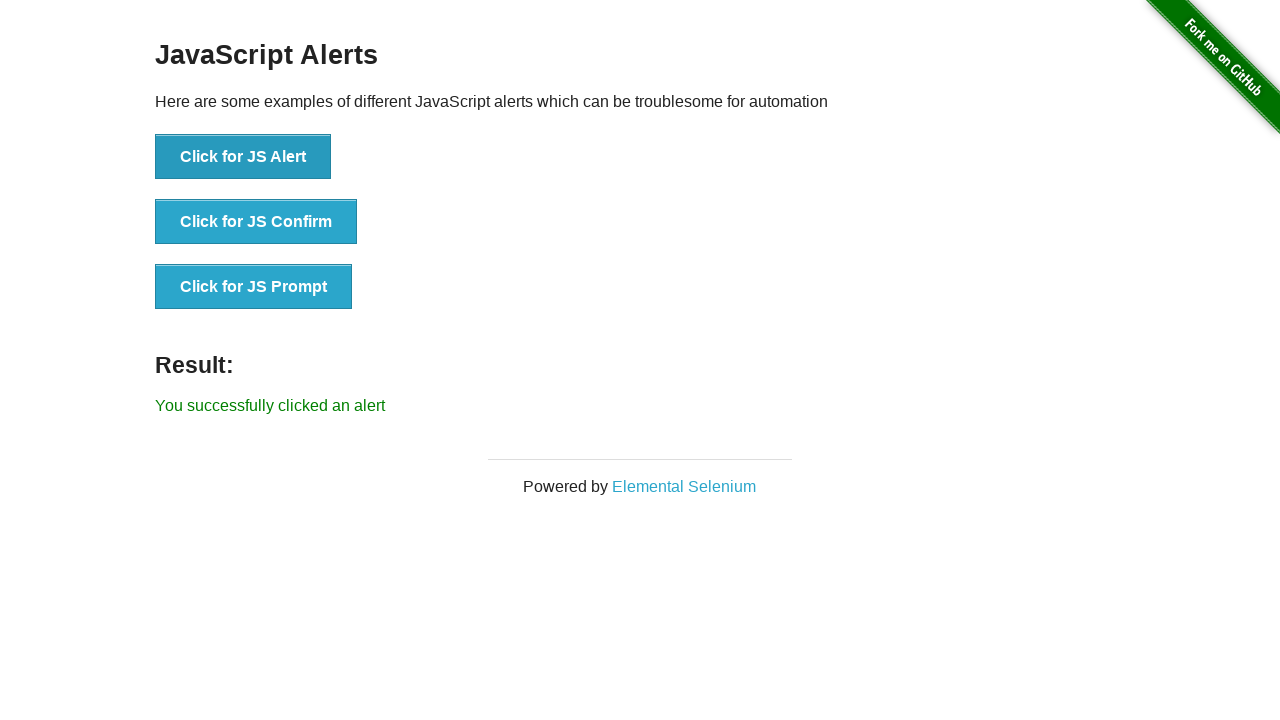

Set up dialog handler to accept alerts
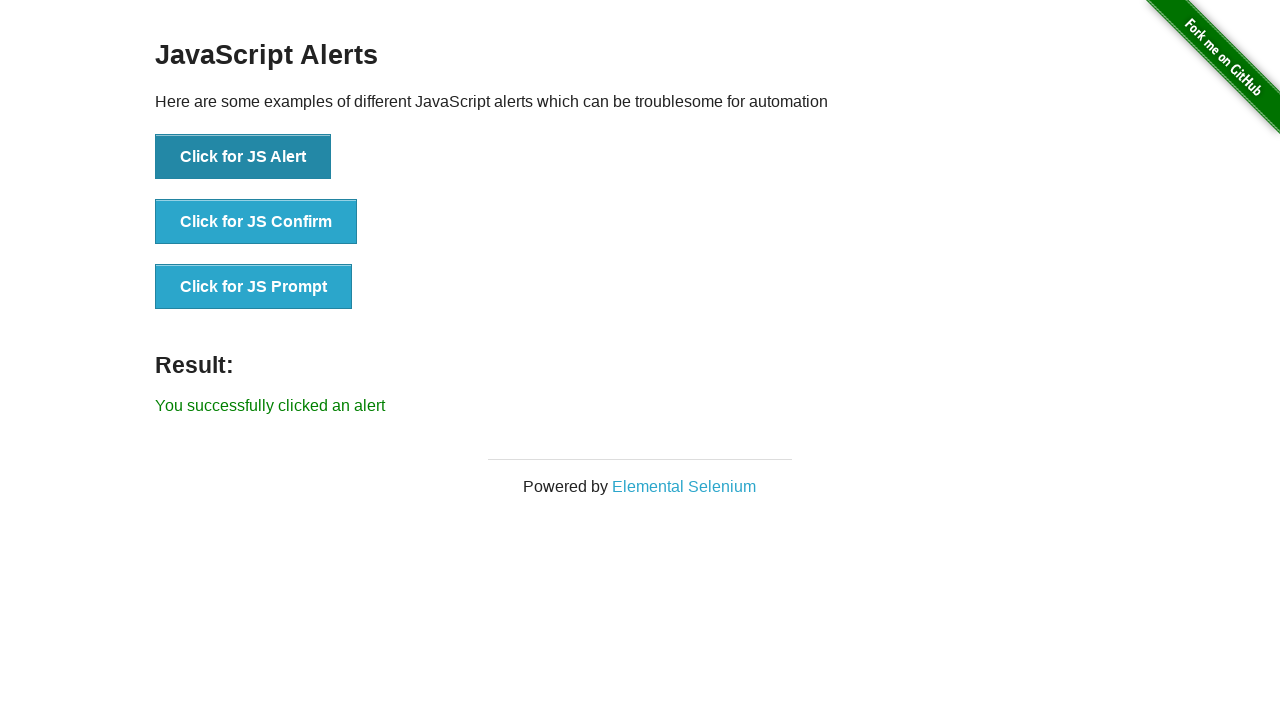

Clicked button again to trigger alert with handler ready at (243, 157) on xpath=//button[text()='Click for JS Alert']
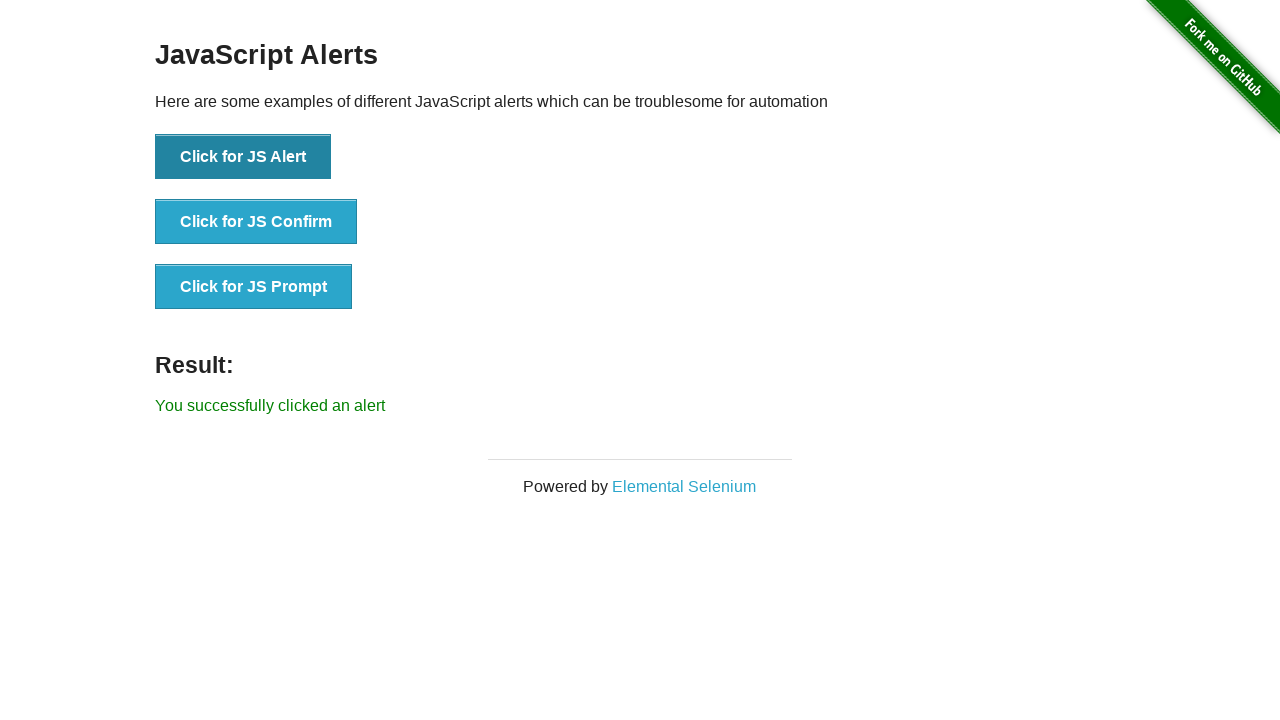

Result message appeared after accepting alert
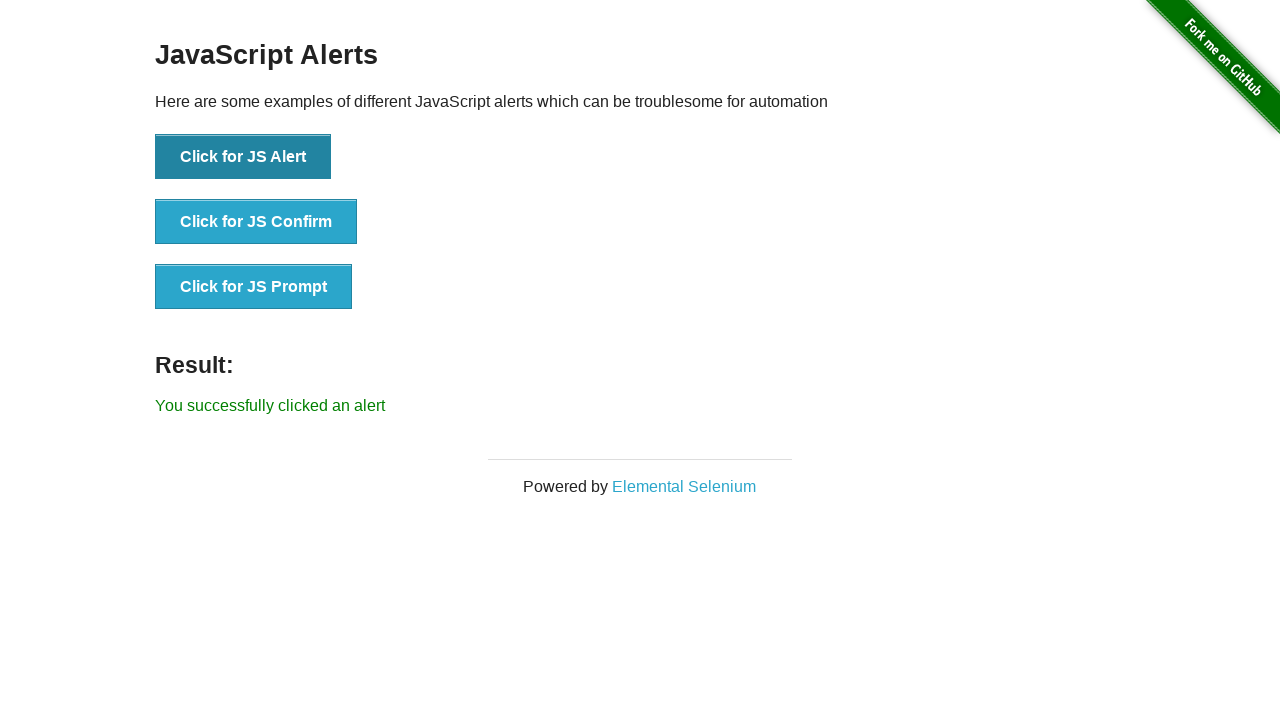

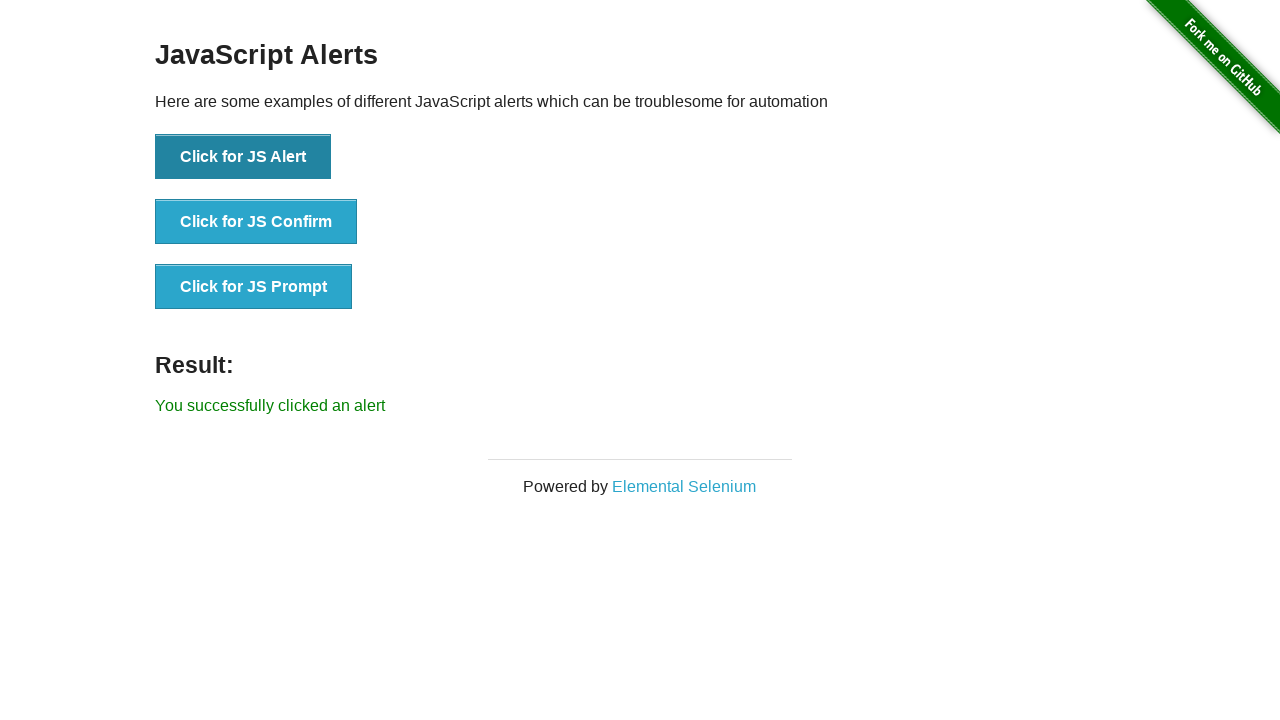